Tests clearing the complete state of all items by checking then unchecking the toggle all

Starting URL: https://demo.playwright.dev/todomvc

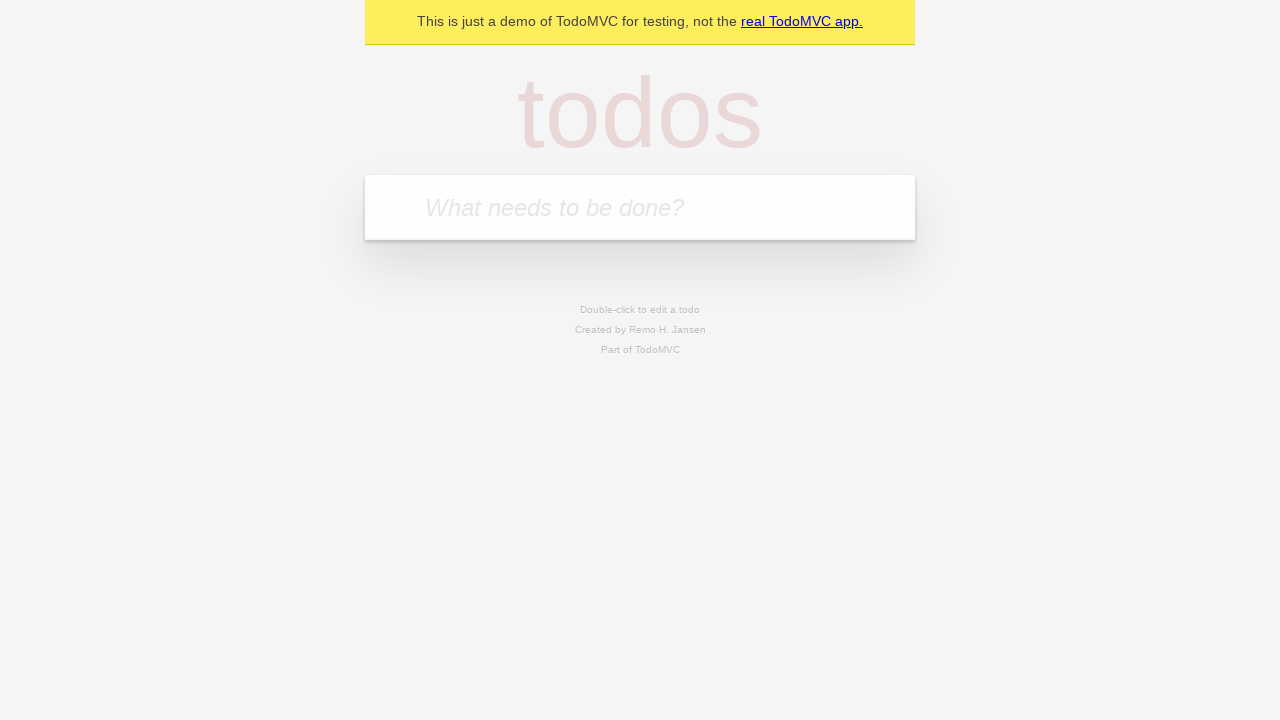

Filled todo input with 'buy some cheese' on internal:attr=[placeholder="What needs to be done?"i]
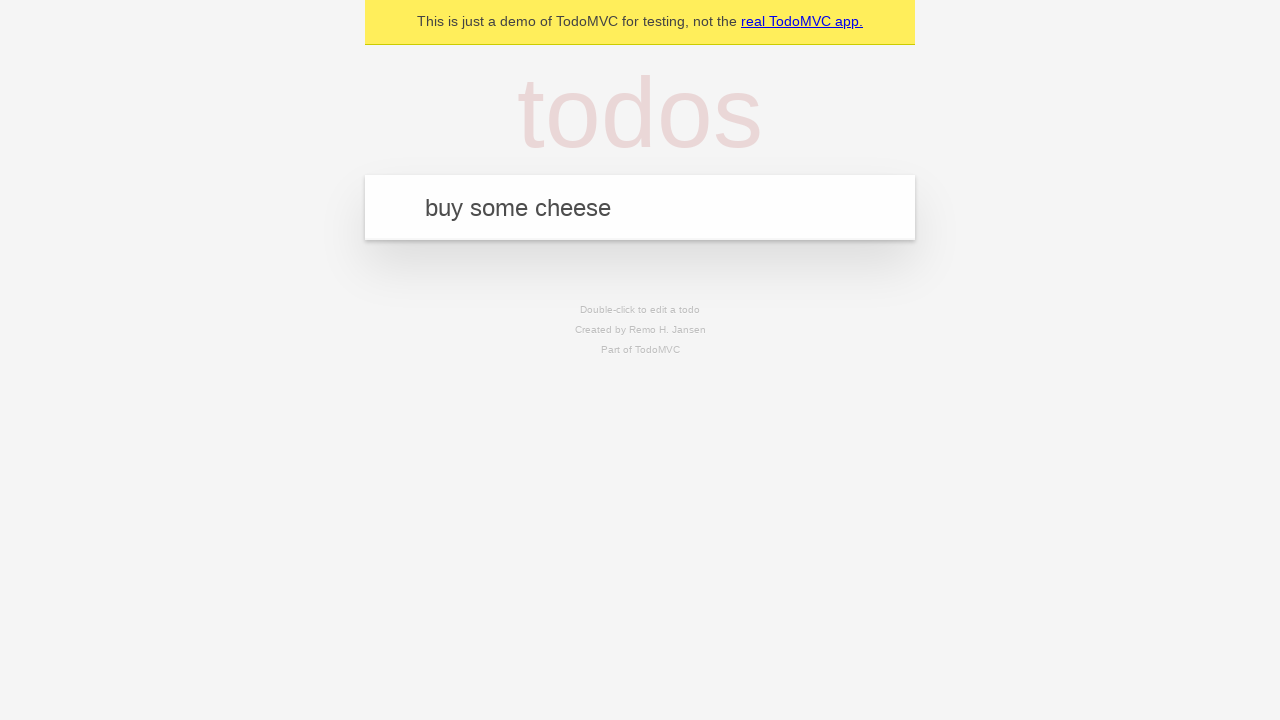

Pressed Enter to add todo 'buy some cheese' on internal:attr=[placeholder="What needs to be done?"i]
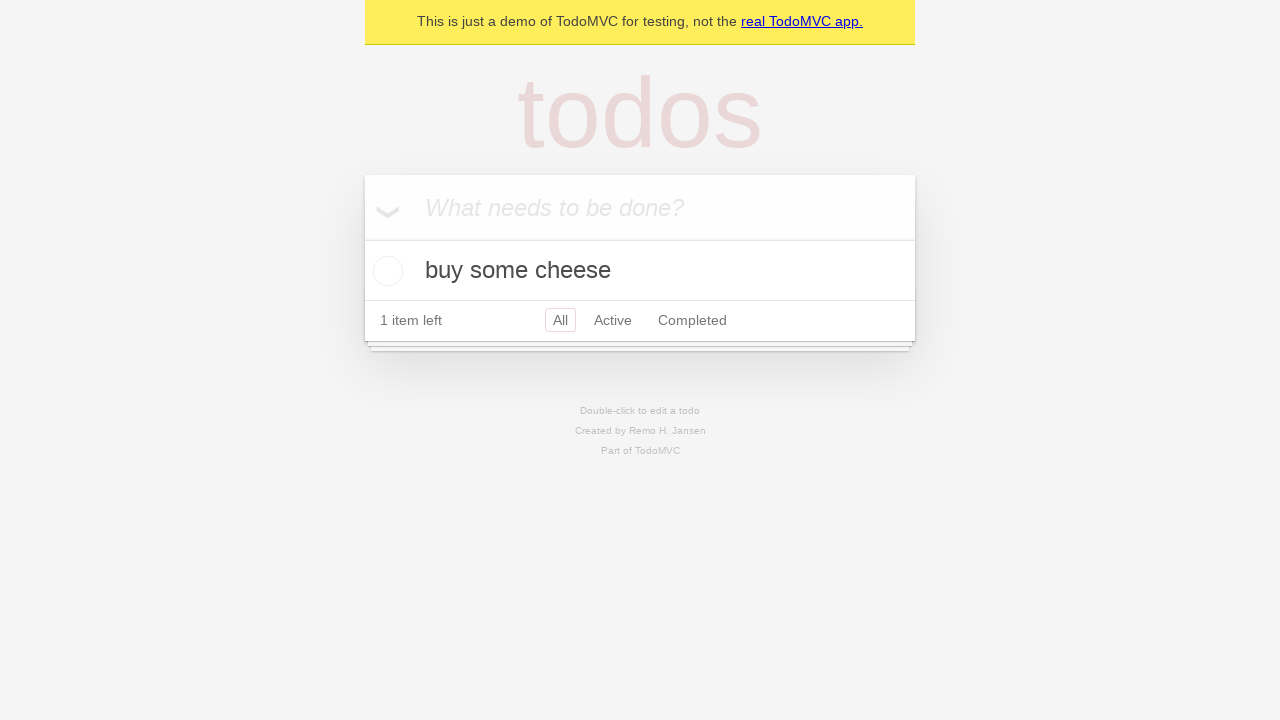

Filled todo input with 'feed the cat' on internal:attr=[placeholder="What needs to be done?"i]
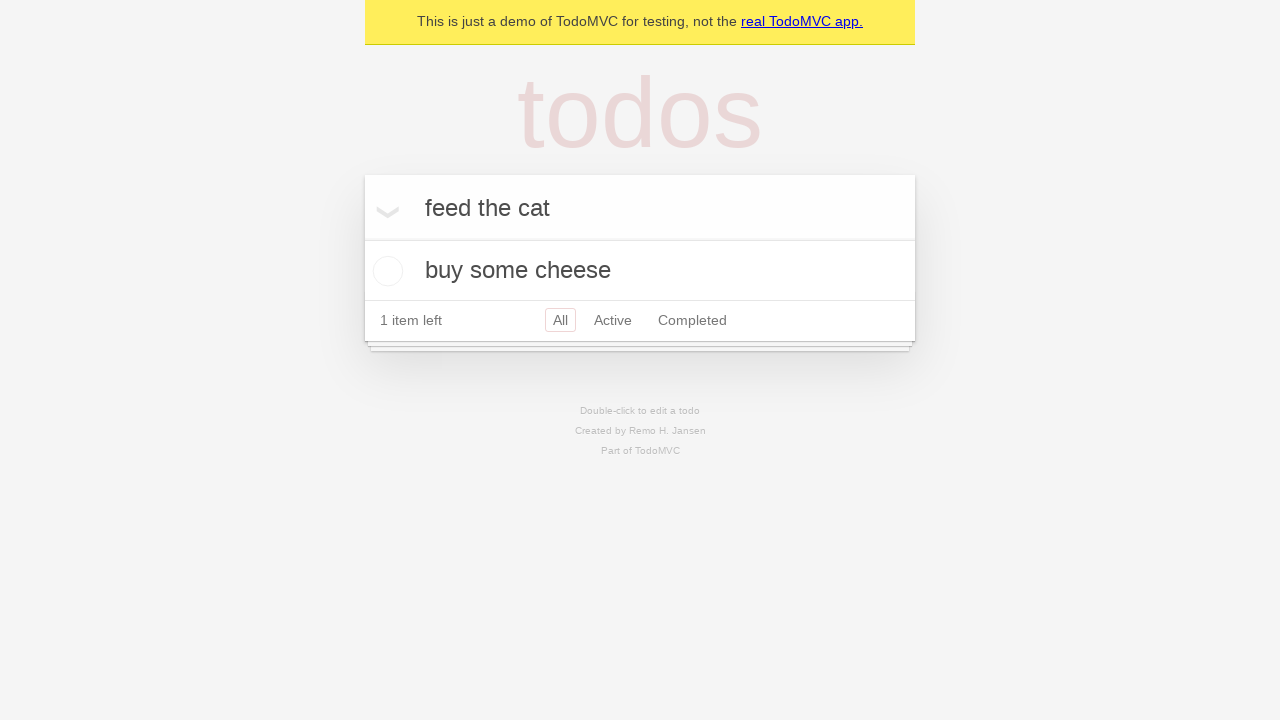

Pressed Enter to add todo 'feed the cat' on internal:attr=[placeholder="What needs to be done?"i]
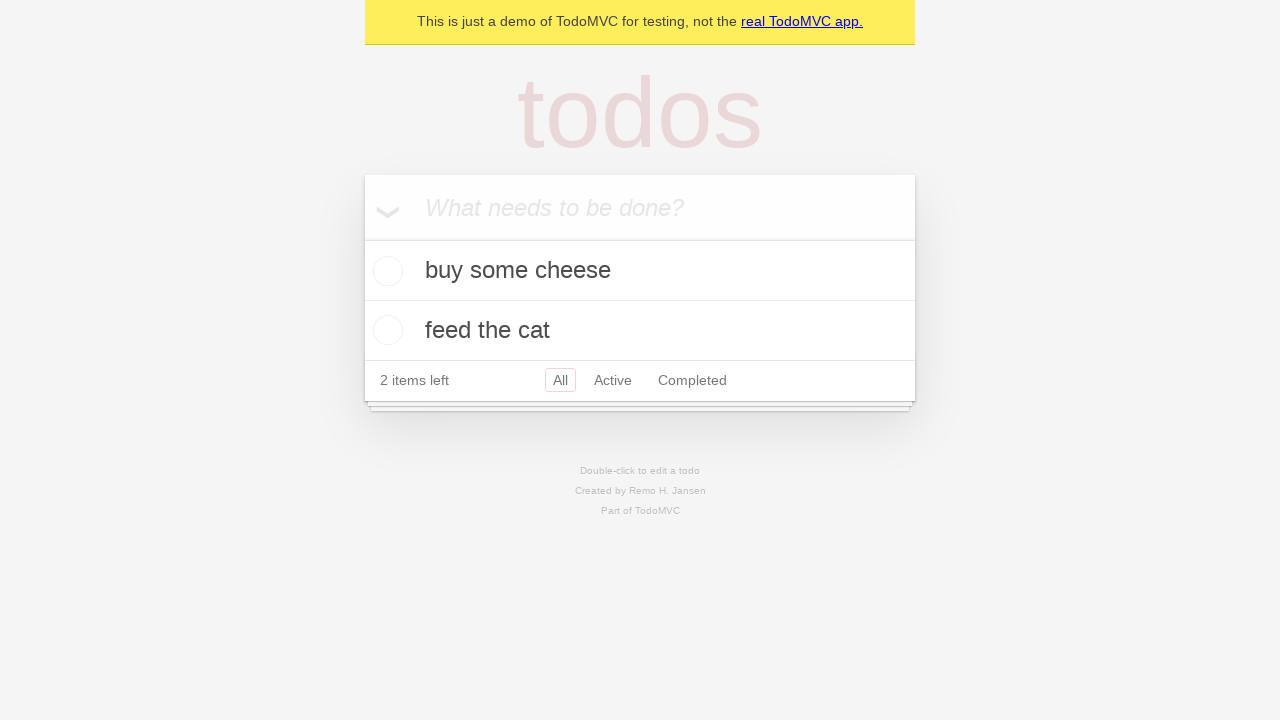

Filled todo input with 'book a doctors appointment' on internal:attr=[placeholder="What needs to be done?"i]
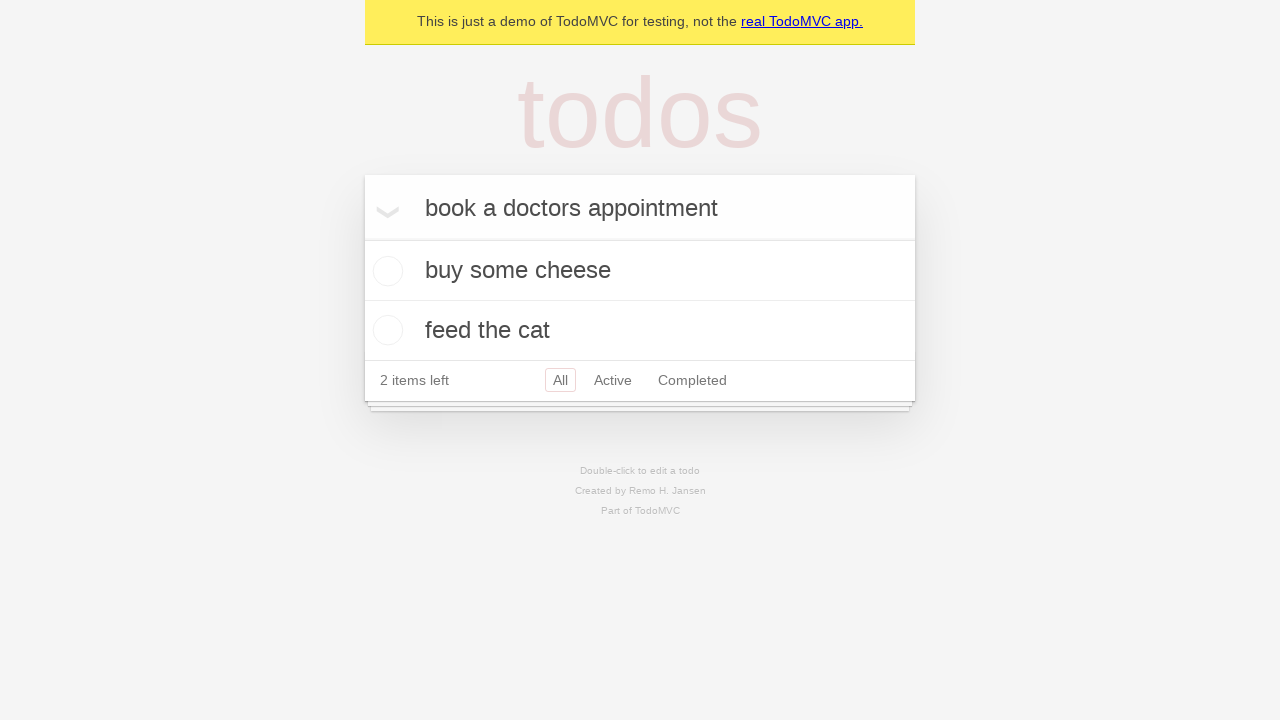

Pressed Enter to add todo 'book a doctors appointment' on internal:attr=[placeholder="What needs to be done?"i]
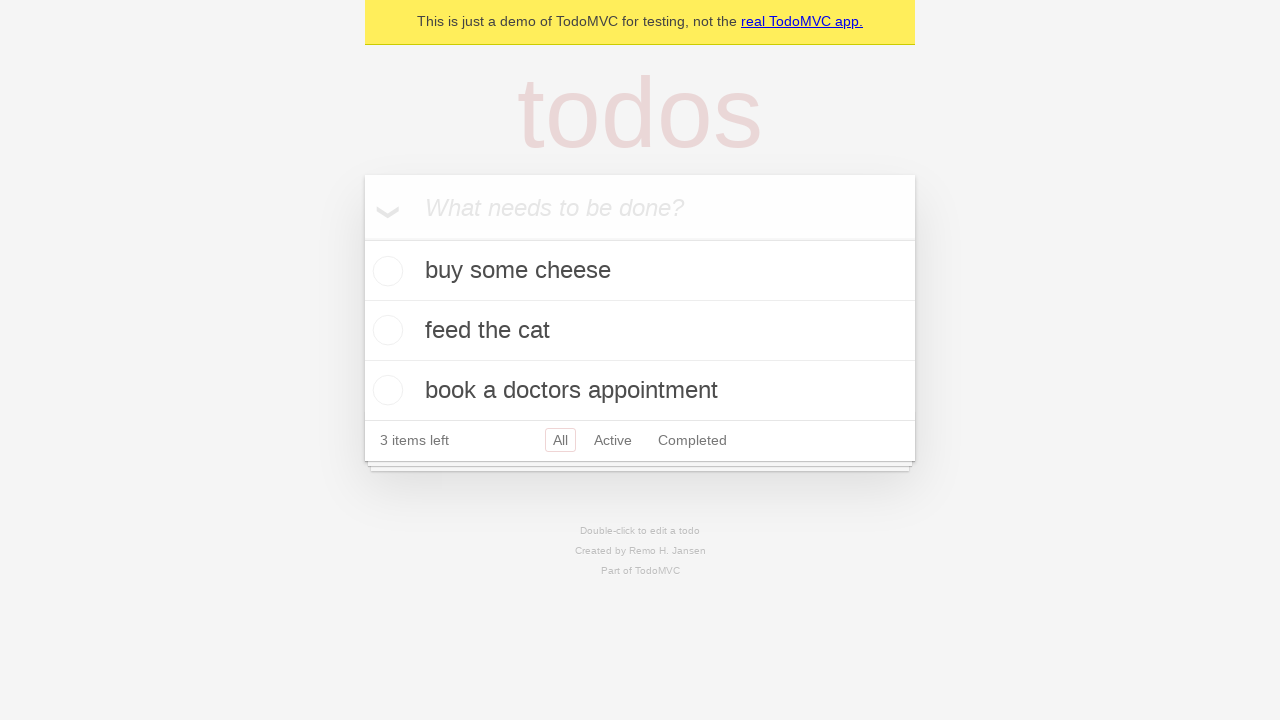

Checked toggle all to mark all items as complete at (362, 238) on internal:label="Mark all as complete"i
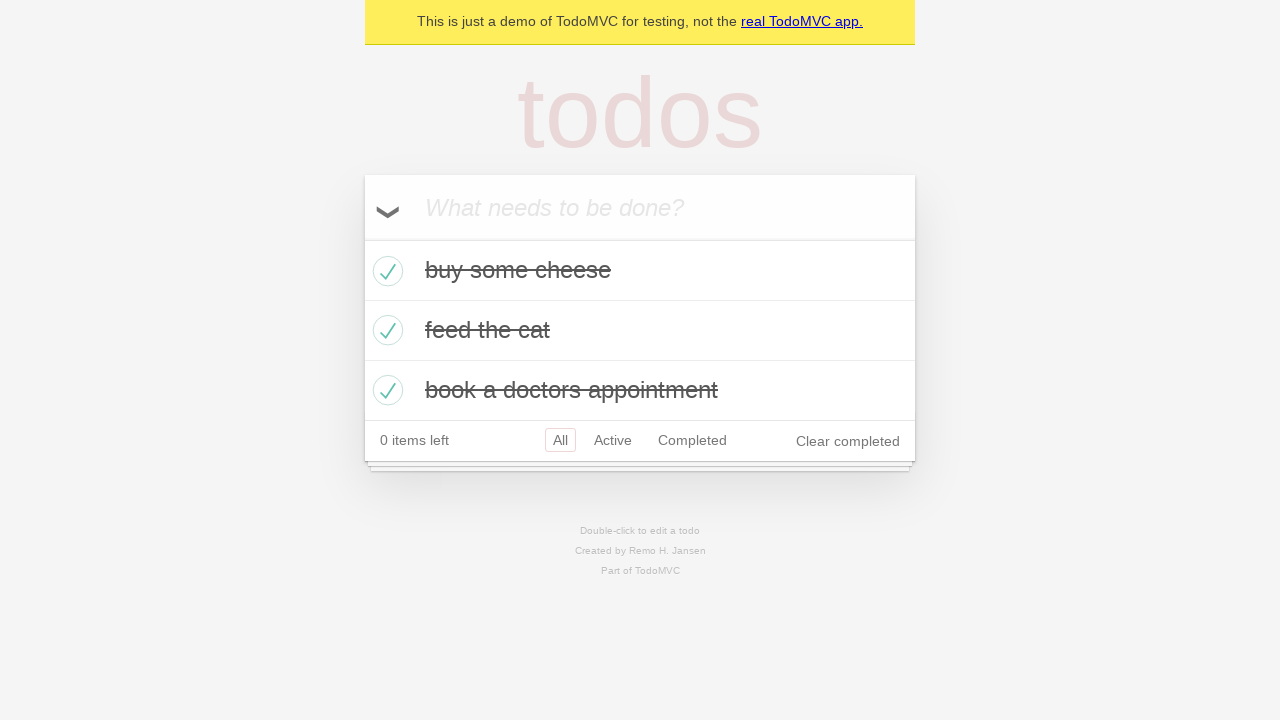

Unchecked toggle all to clear complete state of all items at (362, 238) on internal:label="Mark all as complete"i
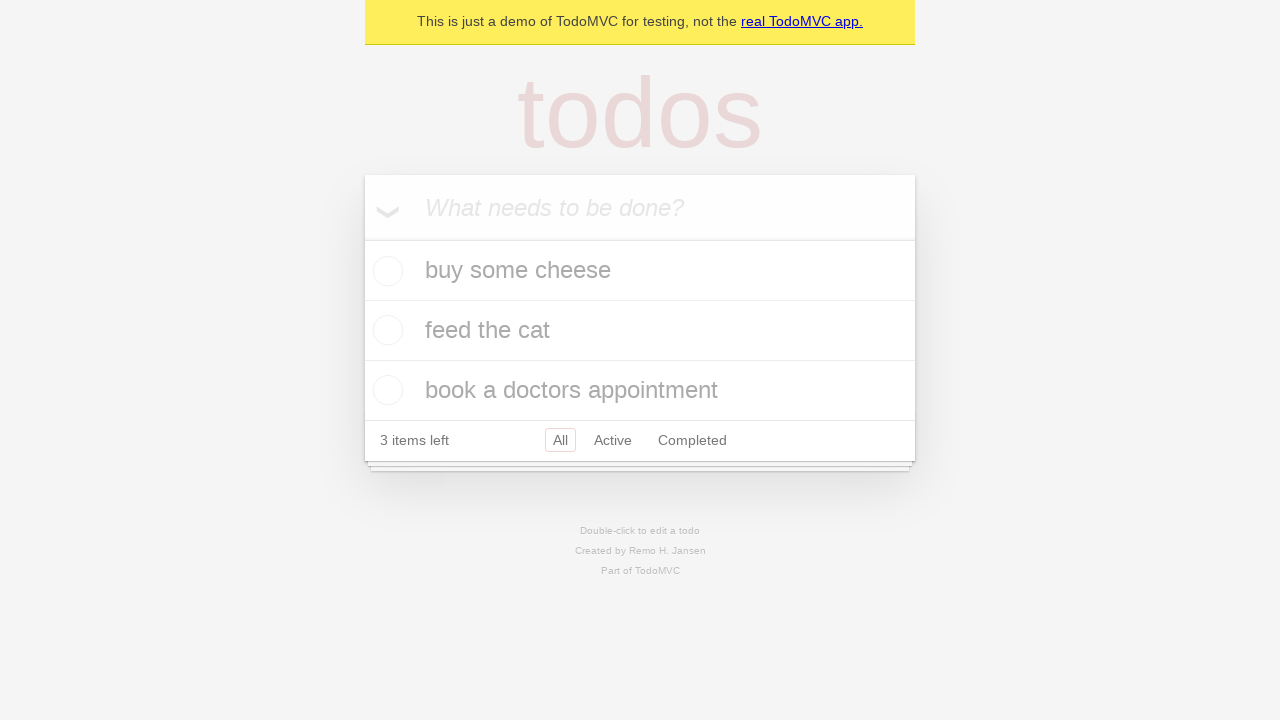

Waited for todo items to update after toggling state
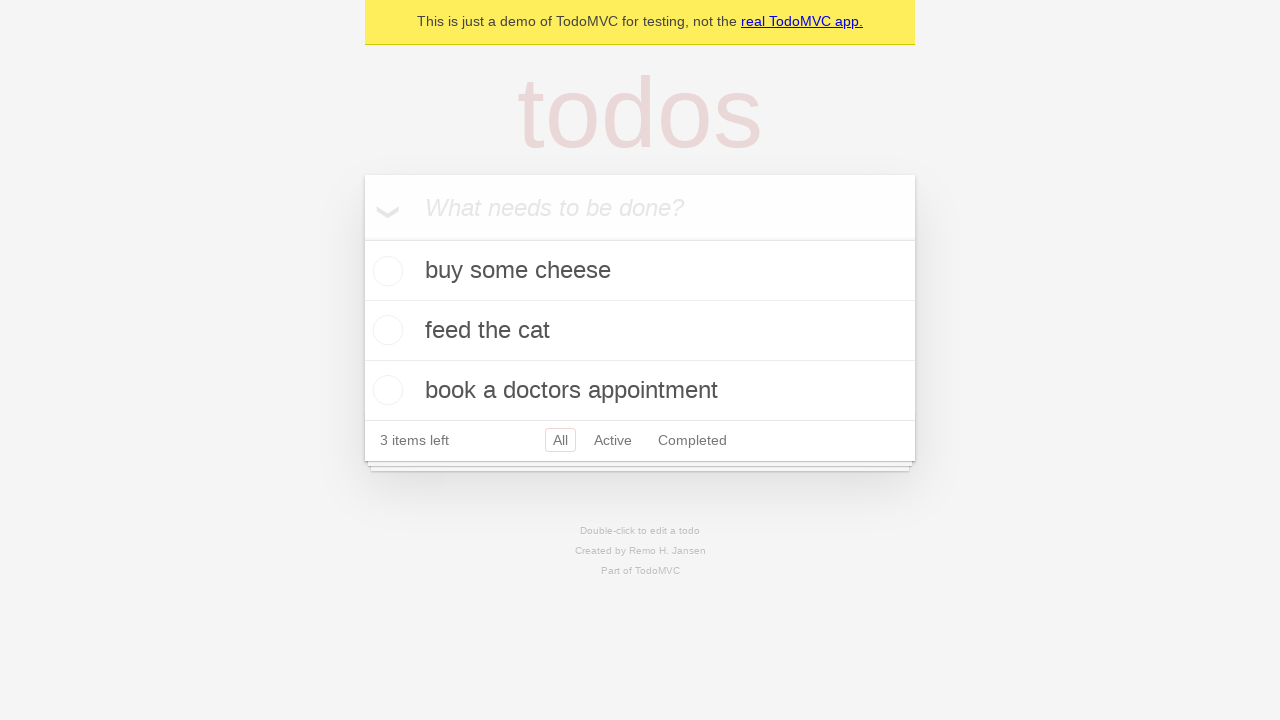

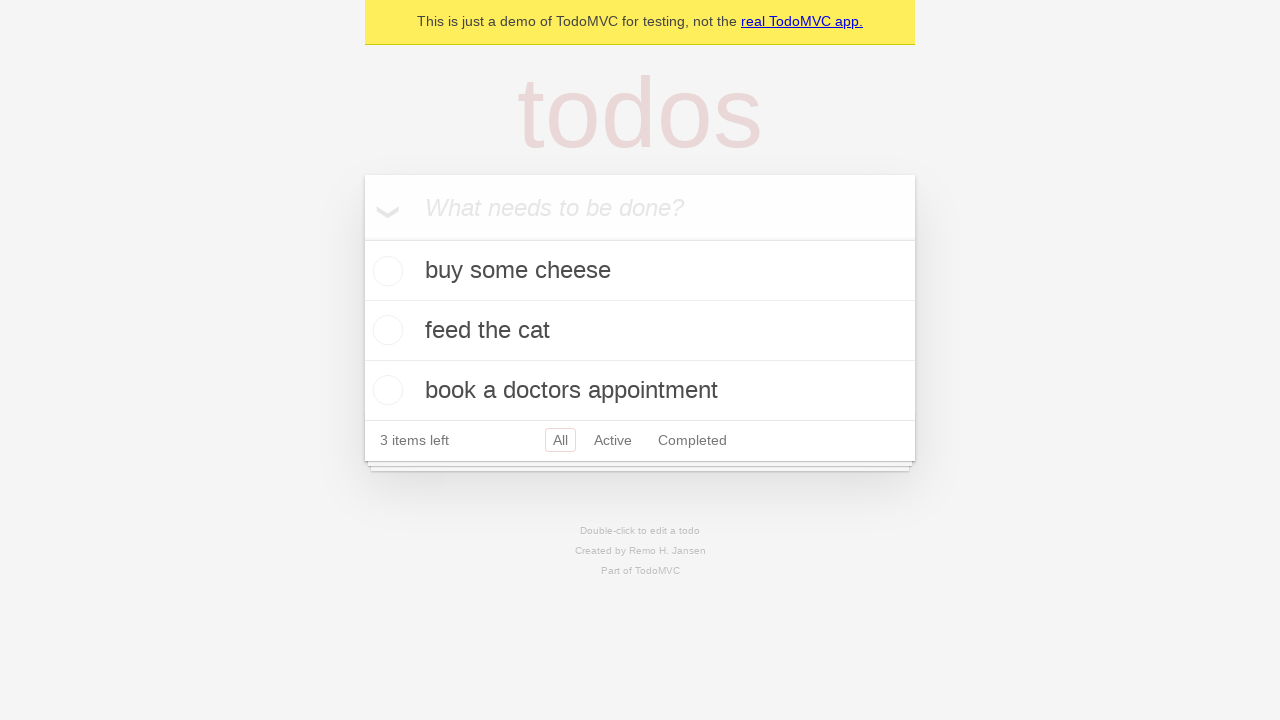